Fills three contact forms using virtual thread execution and verifies the third form's message.

Starting URL: https://ultimateqa.com/complicated-page

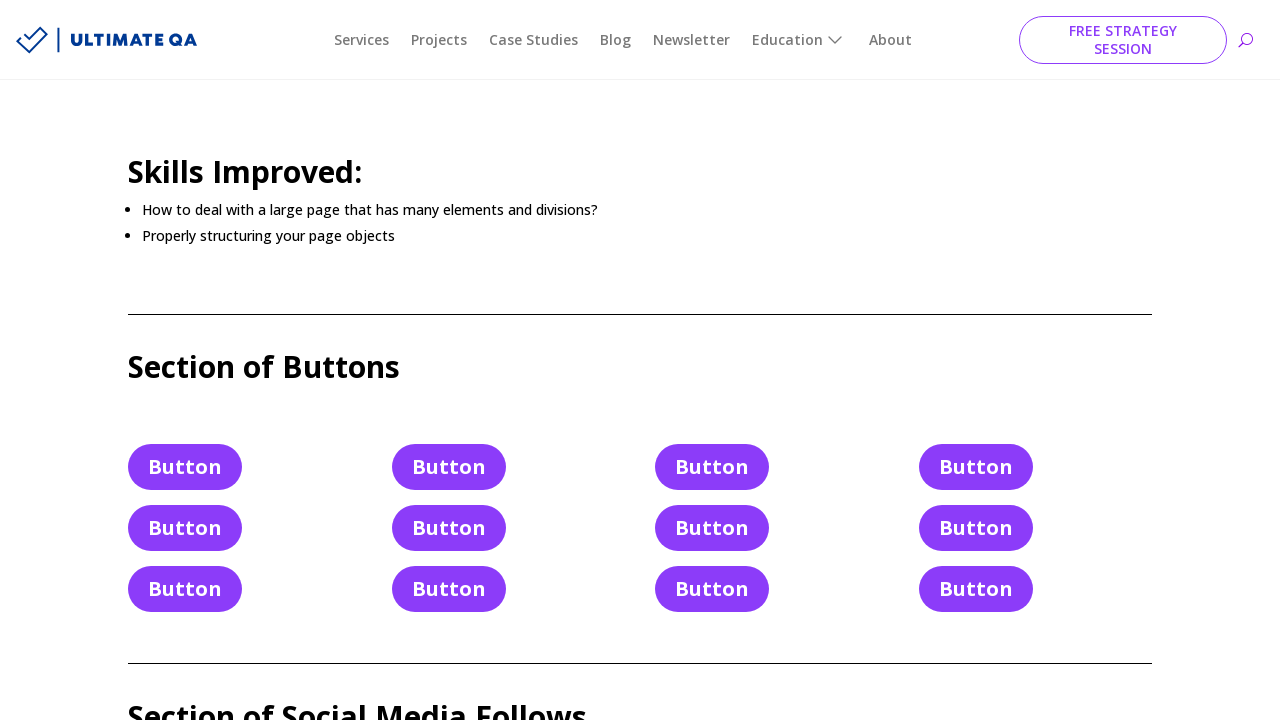

Filled first contact form name field with 'TEST_NAME' on #et_pb_contact_name_0
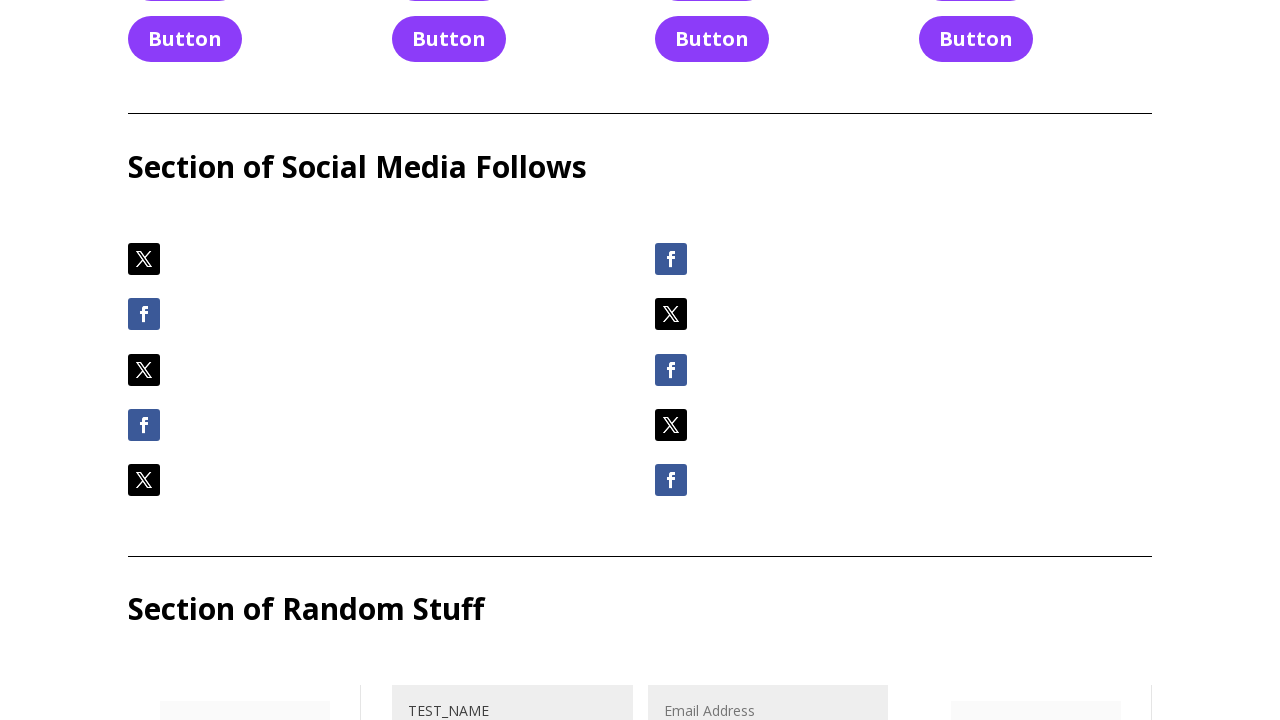

Filled first contact form email field with 'email@email.email' on #et_pb_contact_email_0
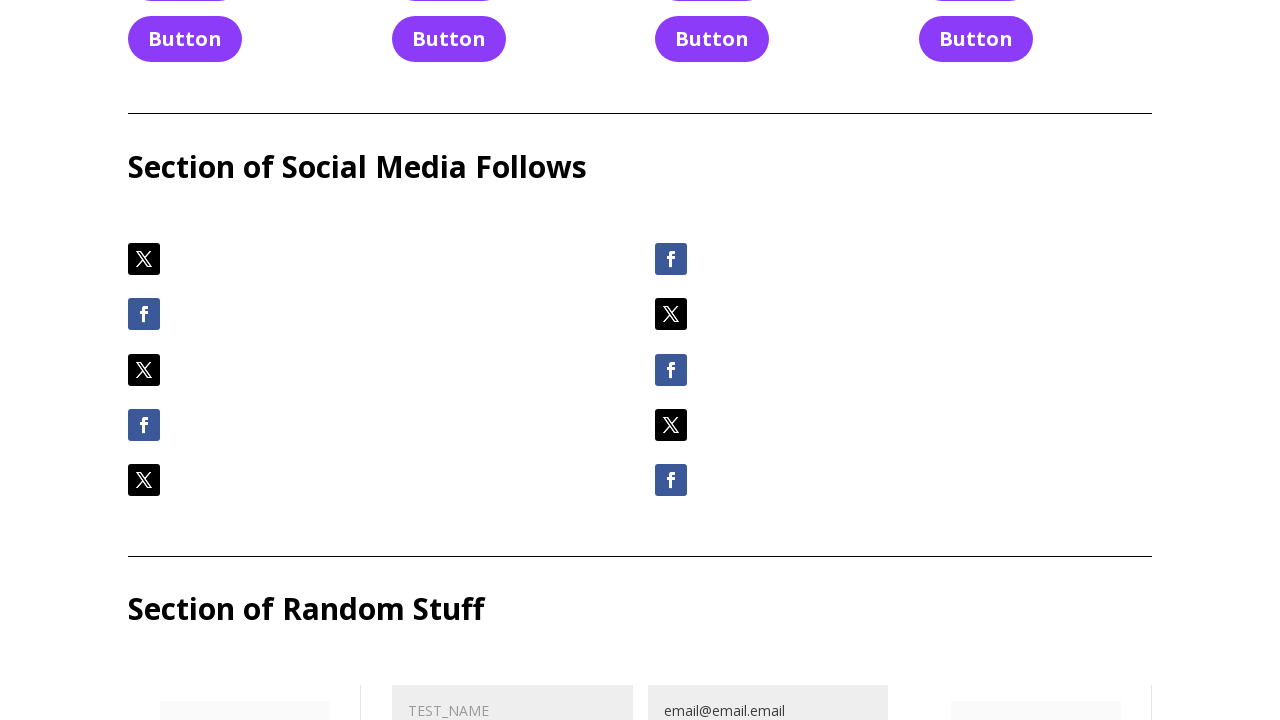

Filled first contact form message field with multi-line text on #et_pb_contact_message_0
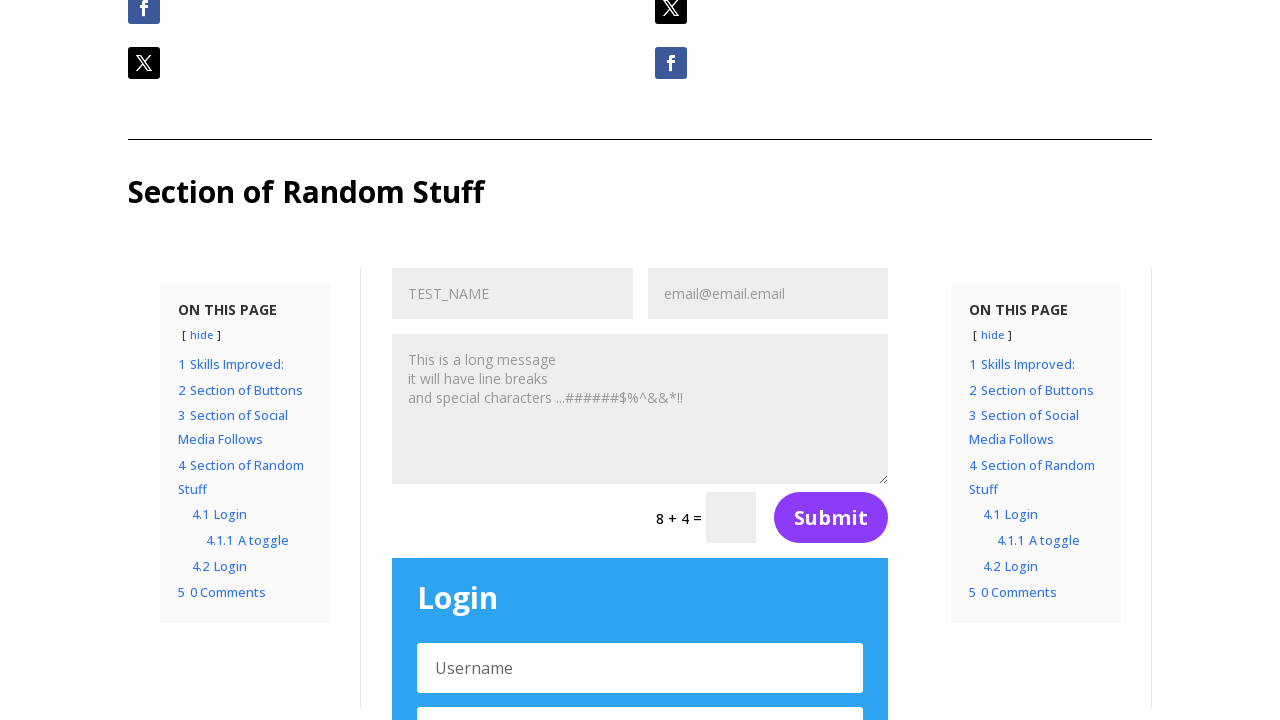

Filled second contact form name field with 'TEST_NAME' on #et_pb_contact_name_1
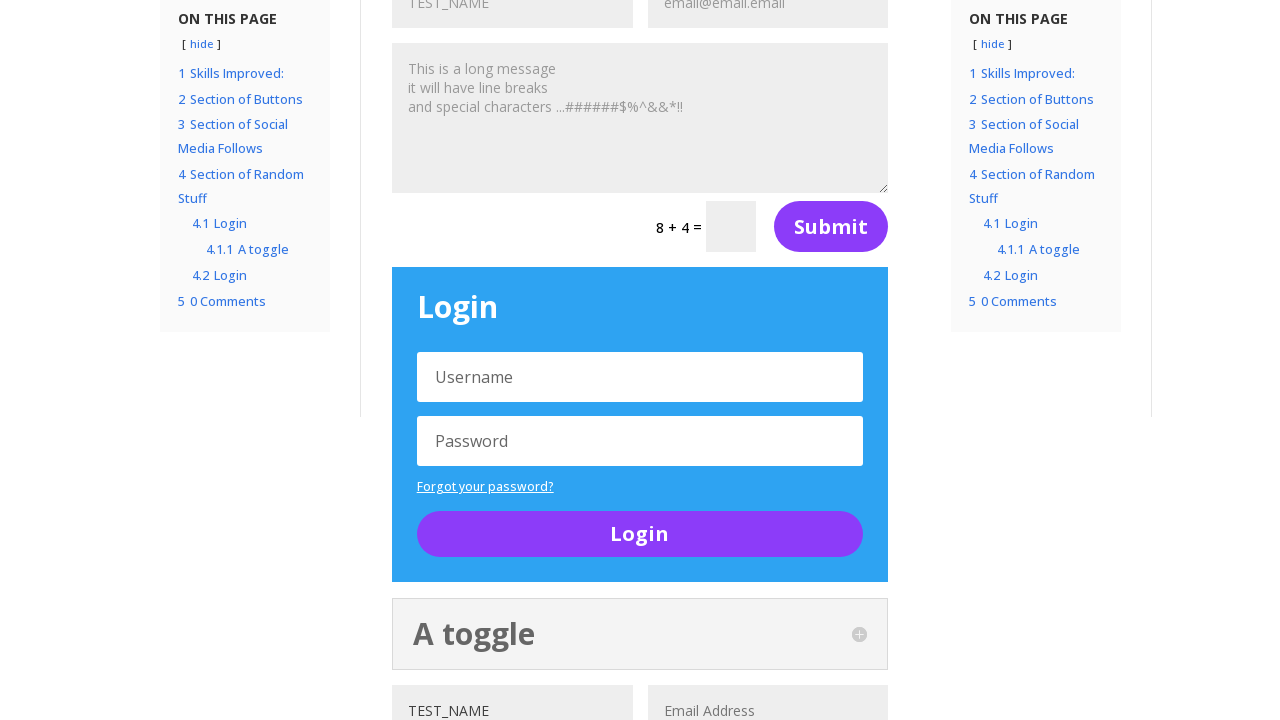

Filled second contact form email field with 'email@email.email' on #et_pb_contact_email_1
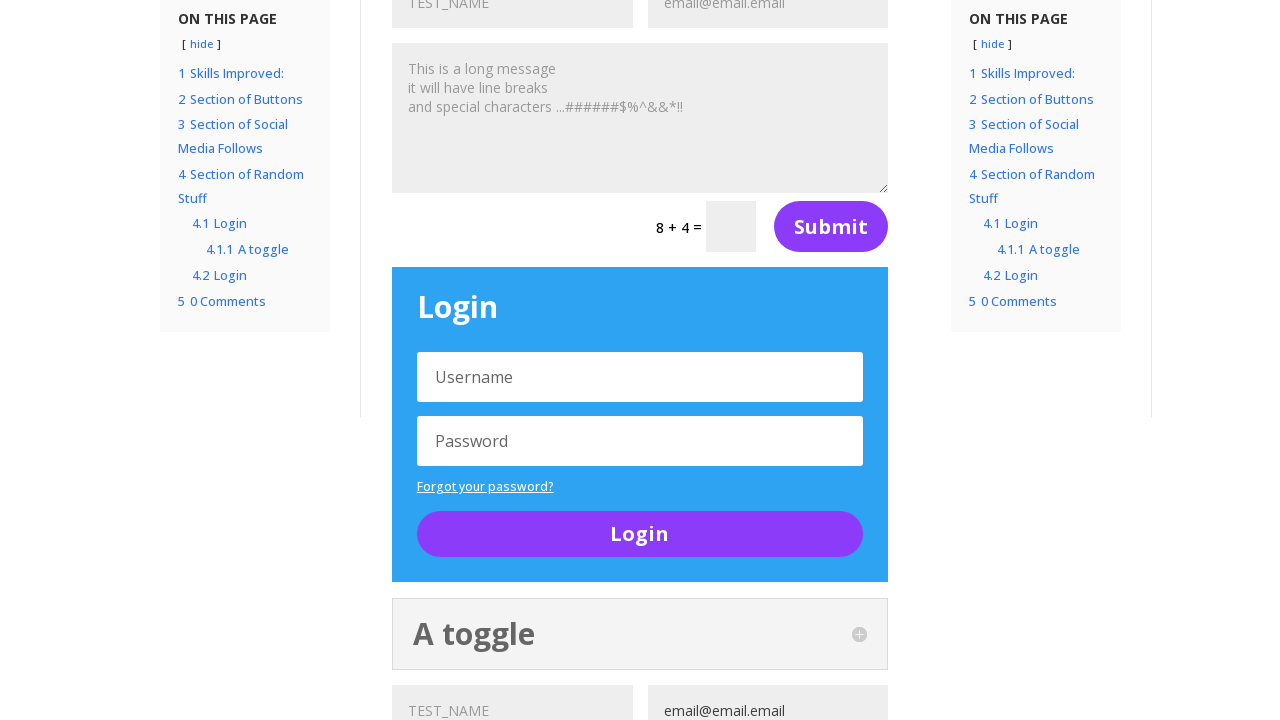

Filled second contact form message field with multi-line text on #et_pb_contact_message_1
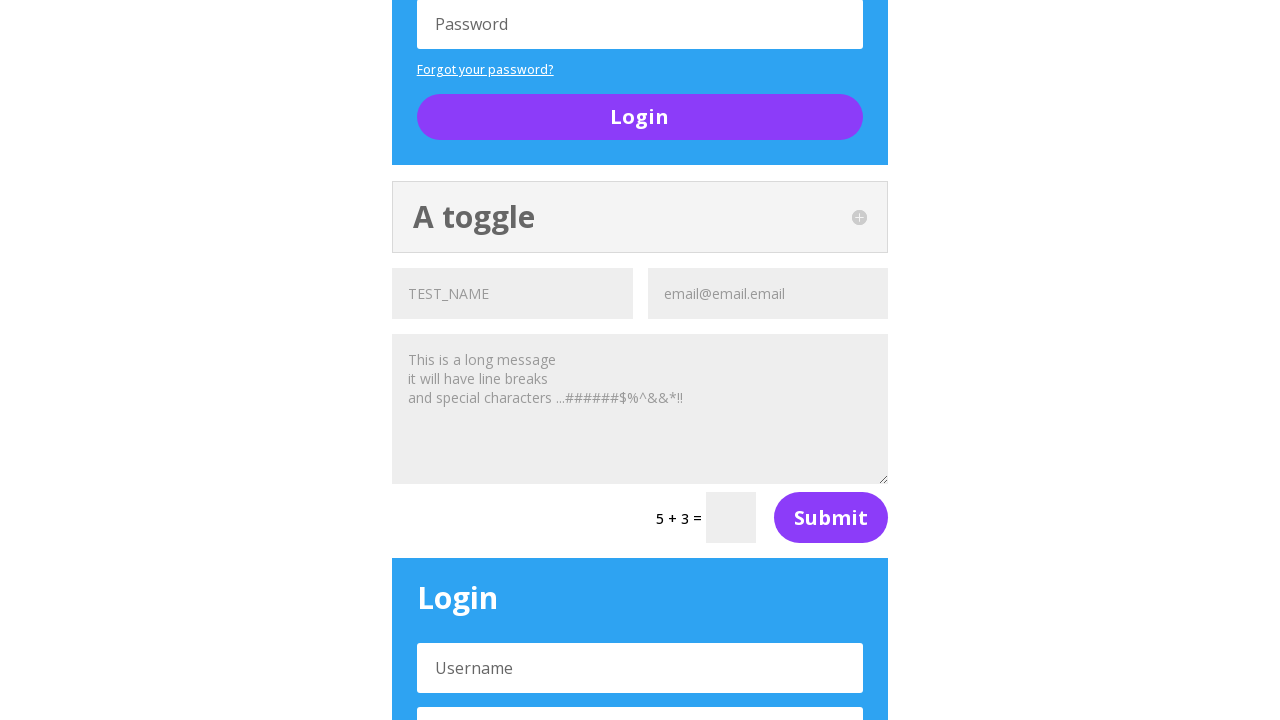

Filled third contact form name field with 'TEST_NAME' on #et_pb_contact_name_2
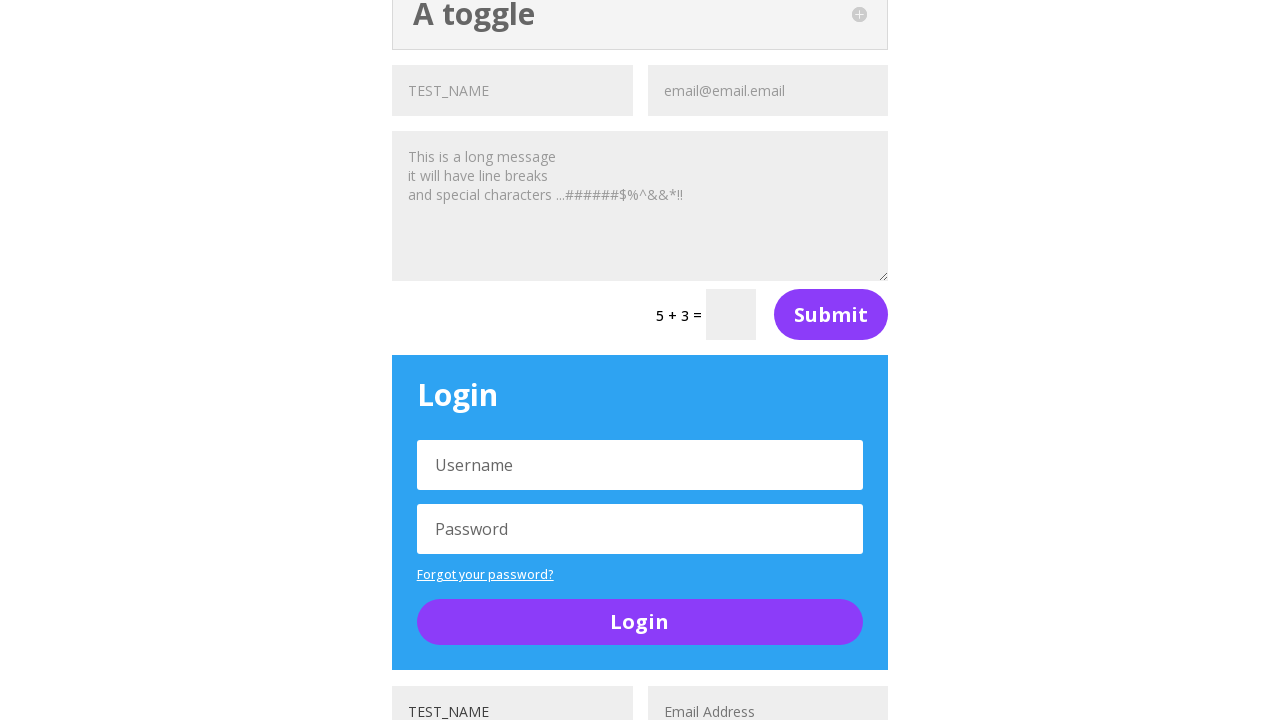

Filled third contact form email field with 'email@email.email' on #et_pb_contact_email_2
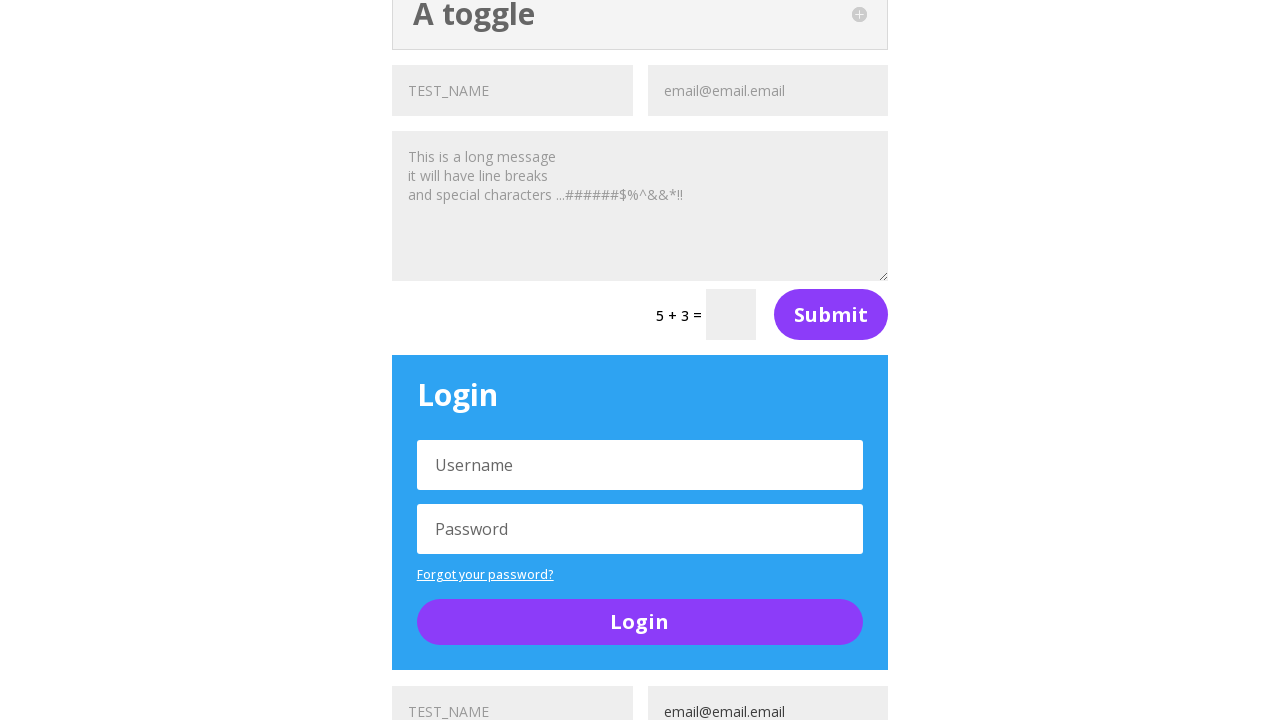

Filled third contact form message field with multi-line text on #et_pb_contact_message_2
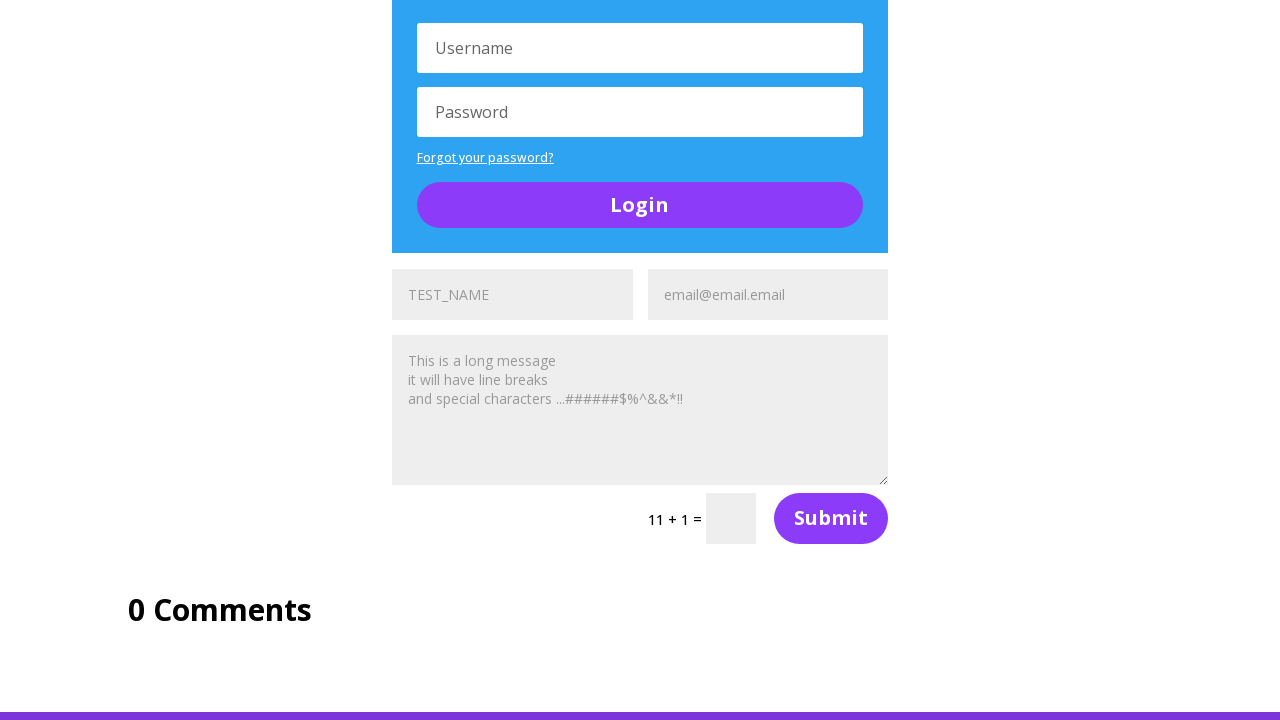

Retrieved message text from third contact form
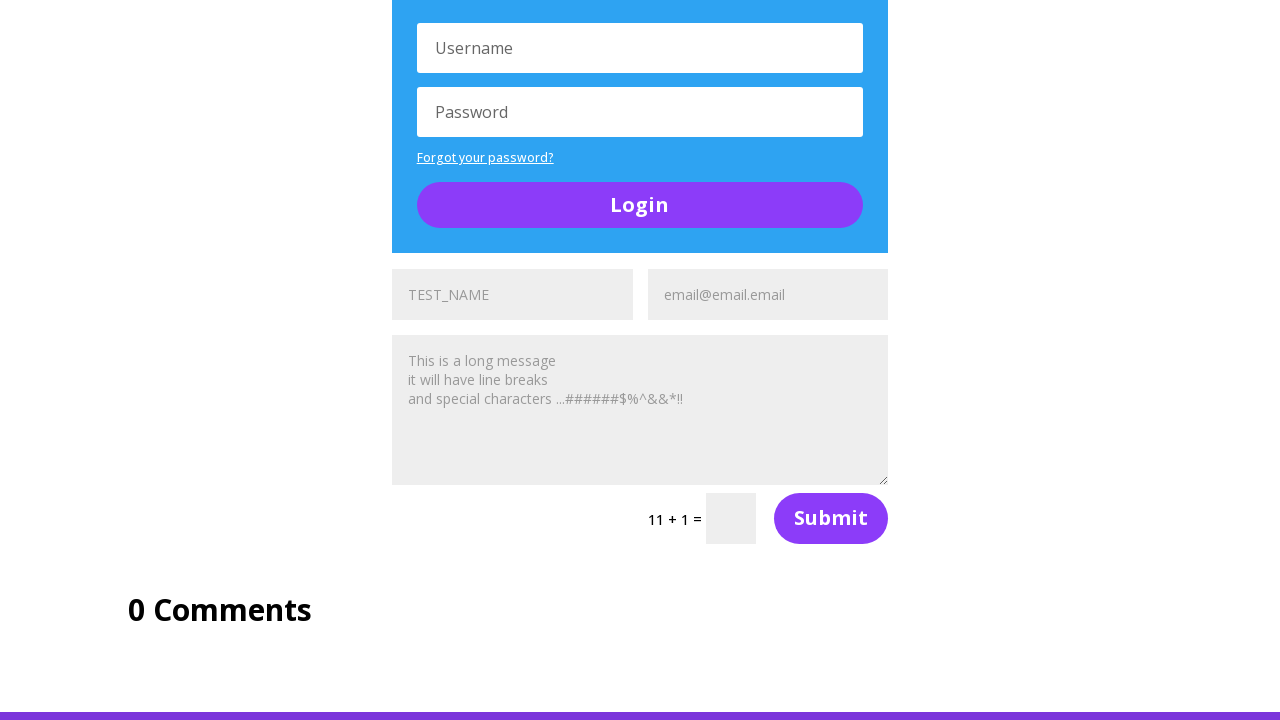

Verified third contact form message text matches expected value
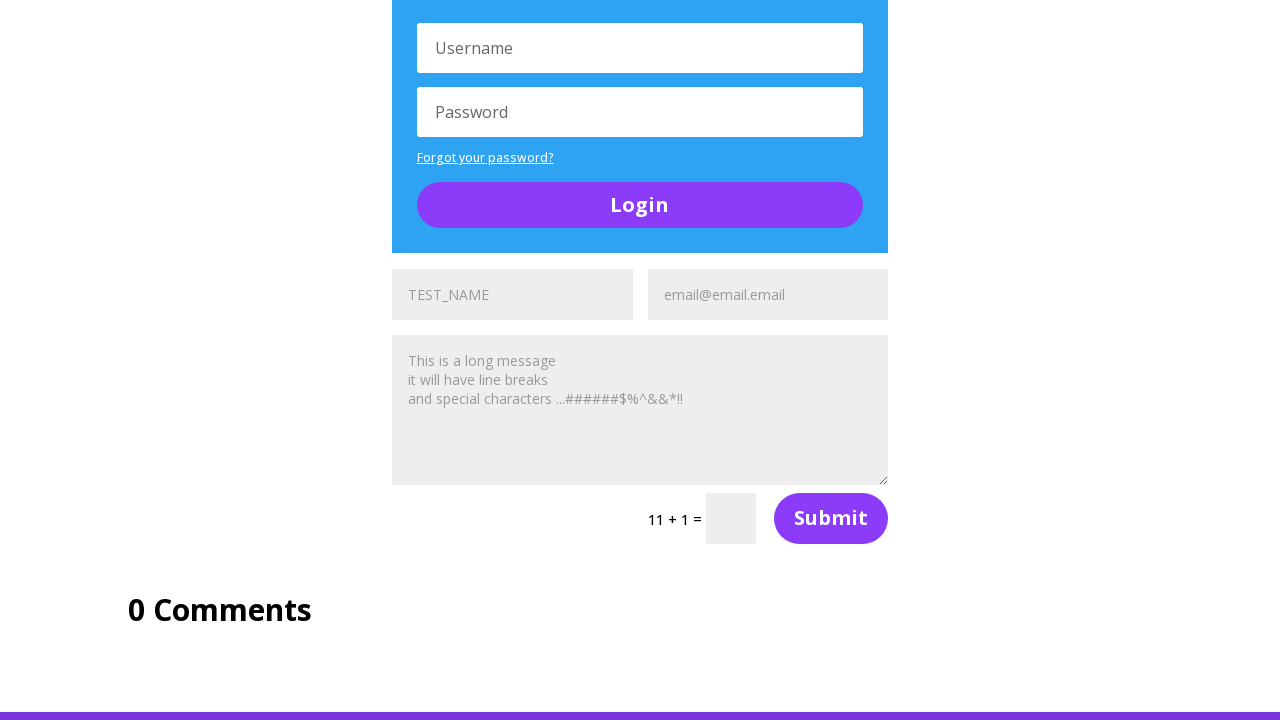

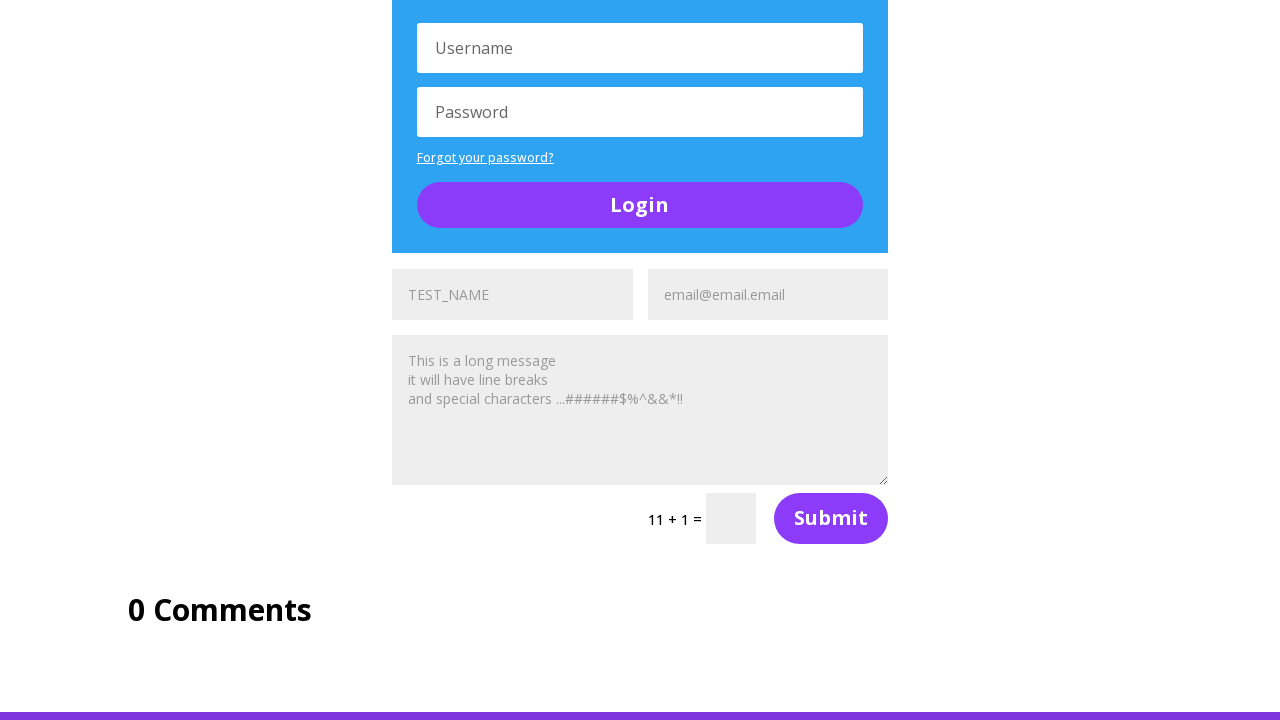